Tests checkbox functionality by clicking on "Check 3" and "Check 4" and verifying their selection states

Starting URL: https://antoniotrindade.com.br/treinoautomacao/elementsweb.html

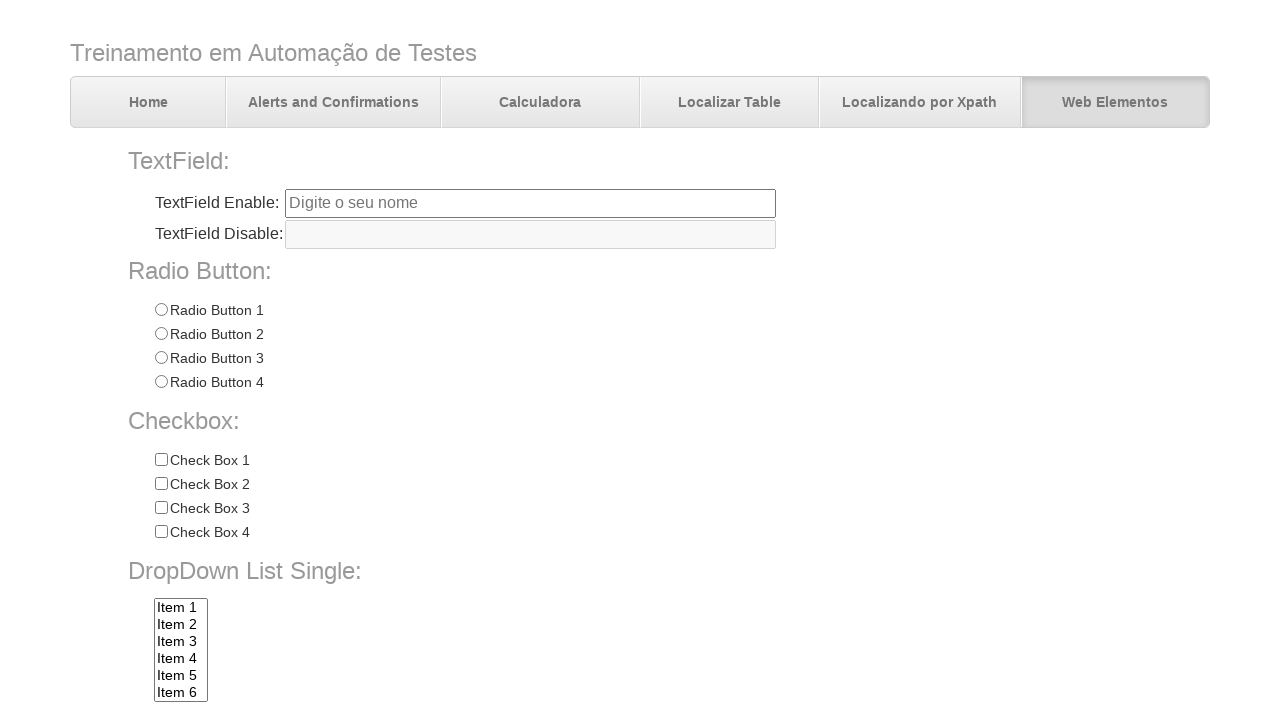

Verified that 4 checkboxes are present on the page
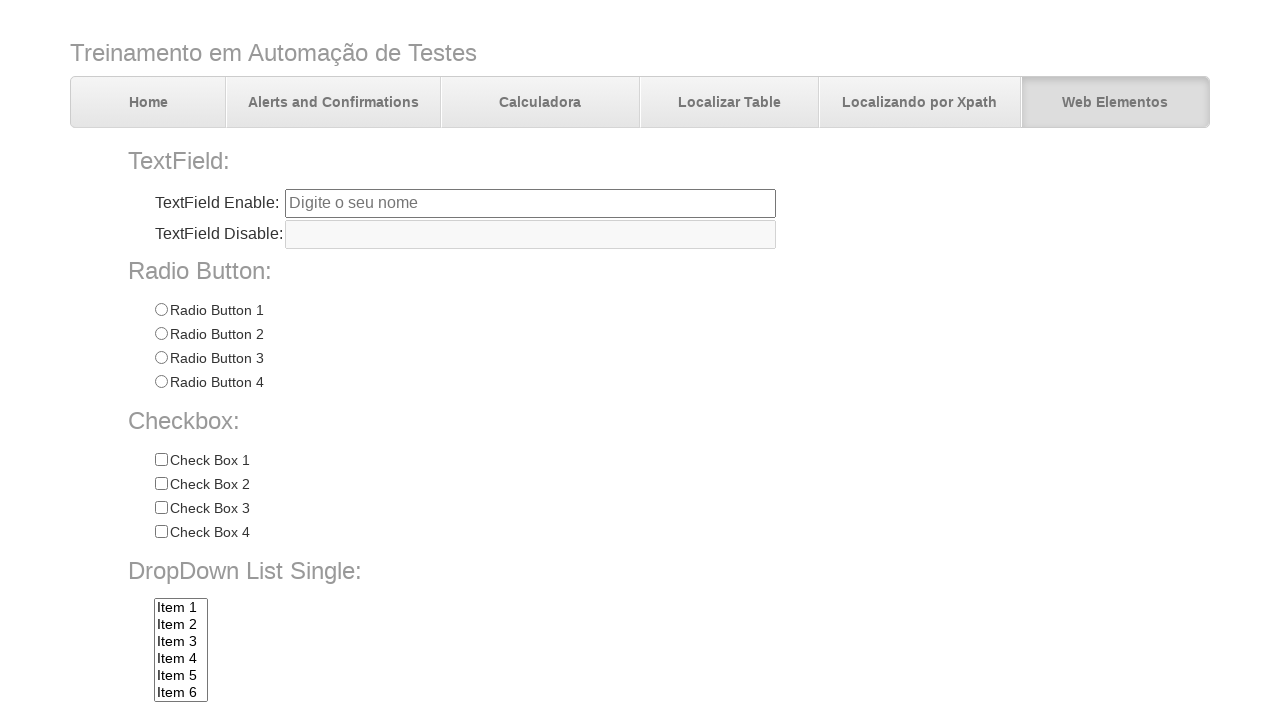

Clicked on 'Check 3' checkbox at (161, 508) on input[name='chkbox'][value='Check 3']
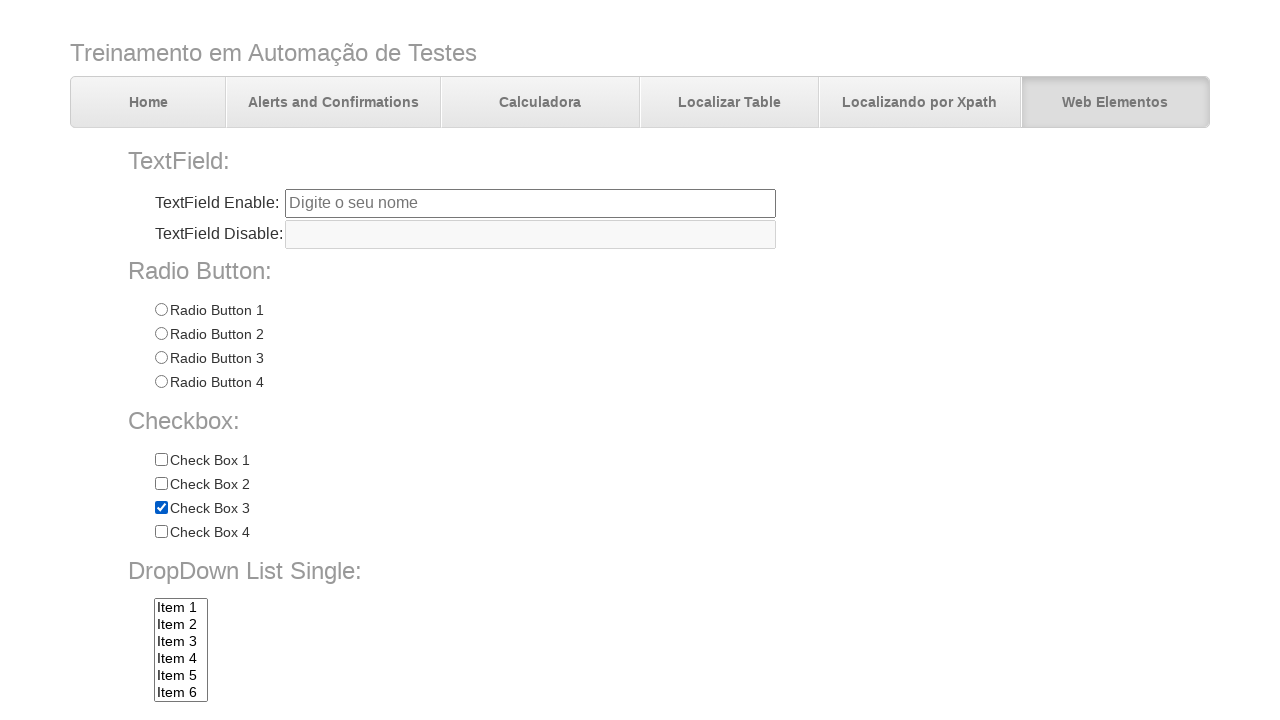

Clicked on 'Check 4' checkbox at (161, 532) on input[name='chkbox'][value='Check 4']
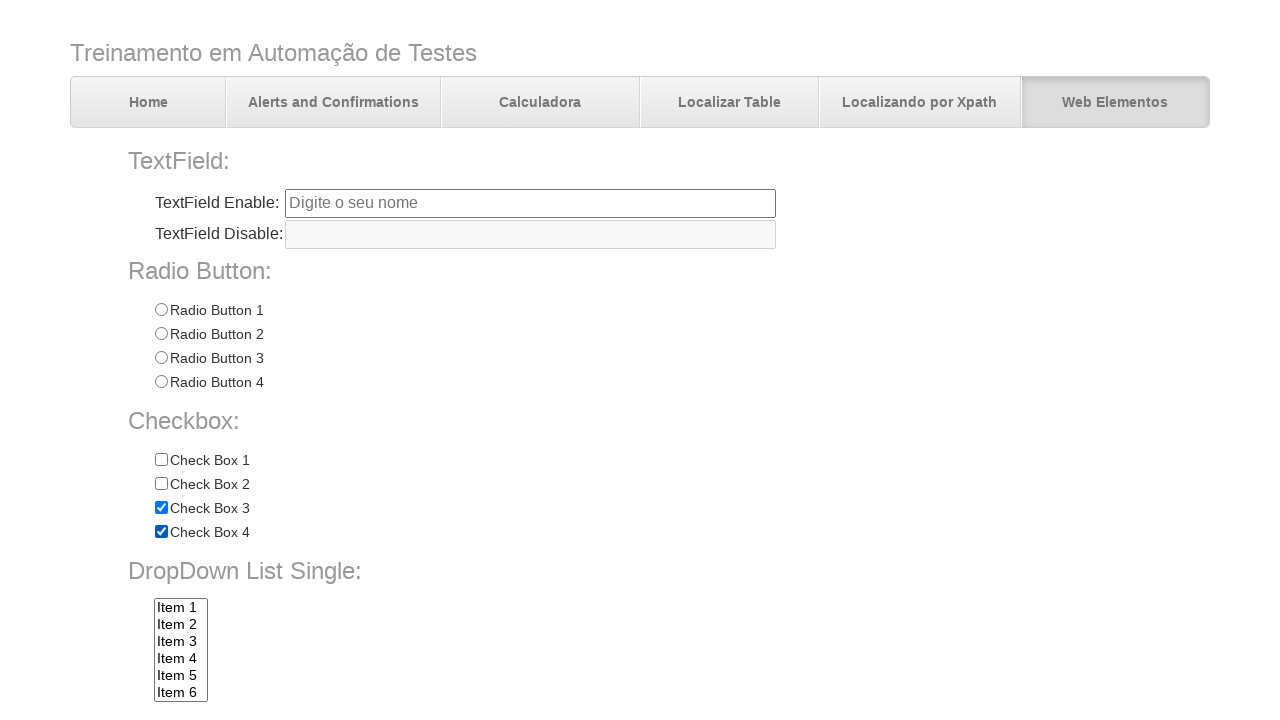

Verified that 'Check 3' checkbox is checked
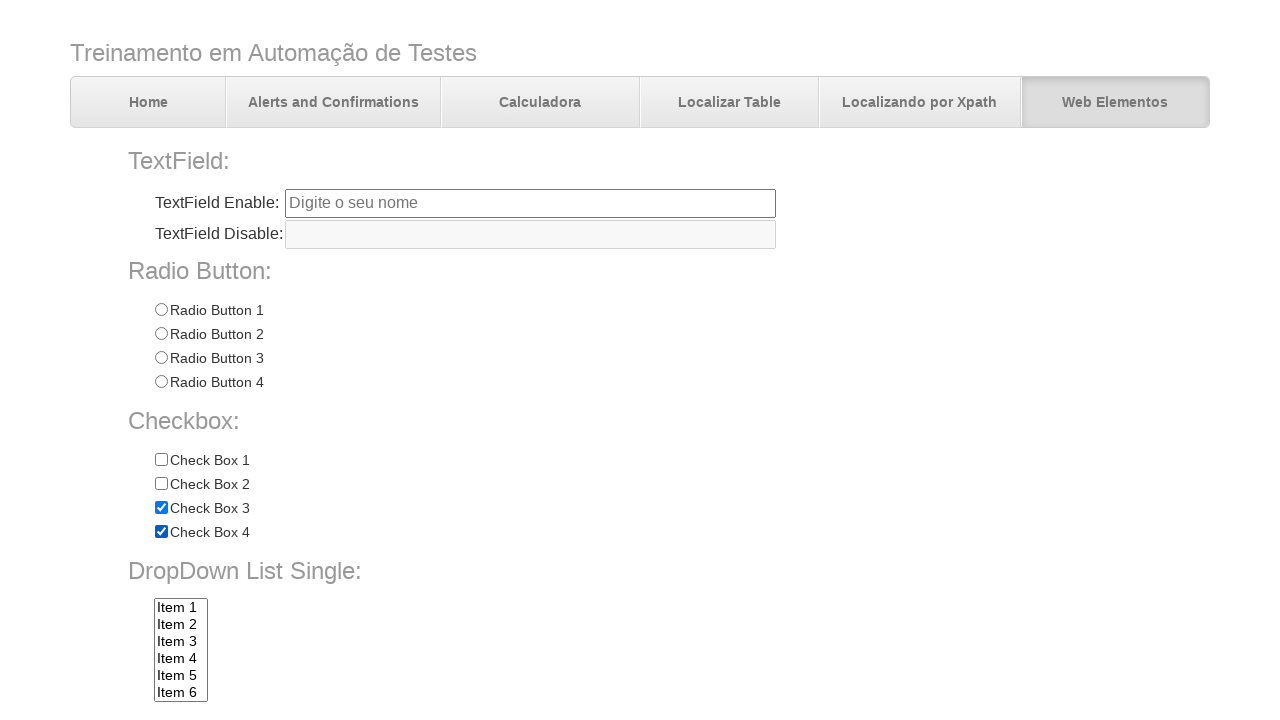

Verified that 'Check 4' checkbox is checked
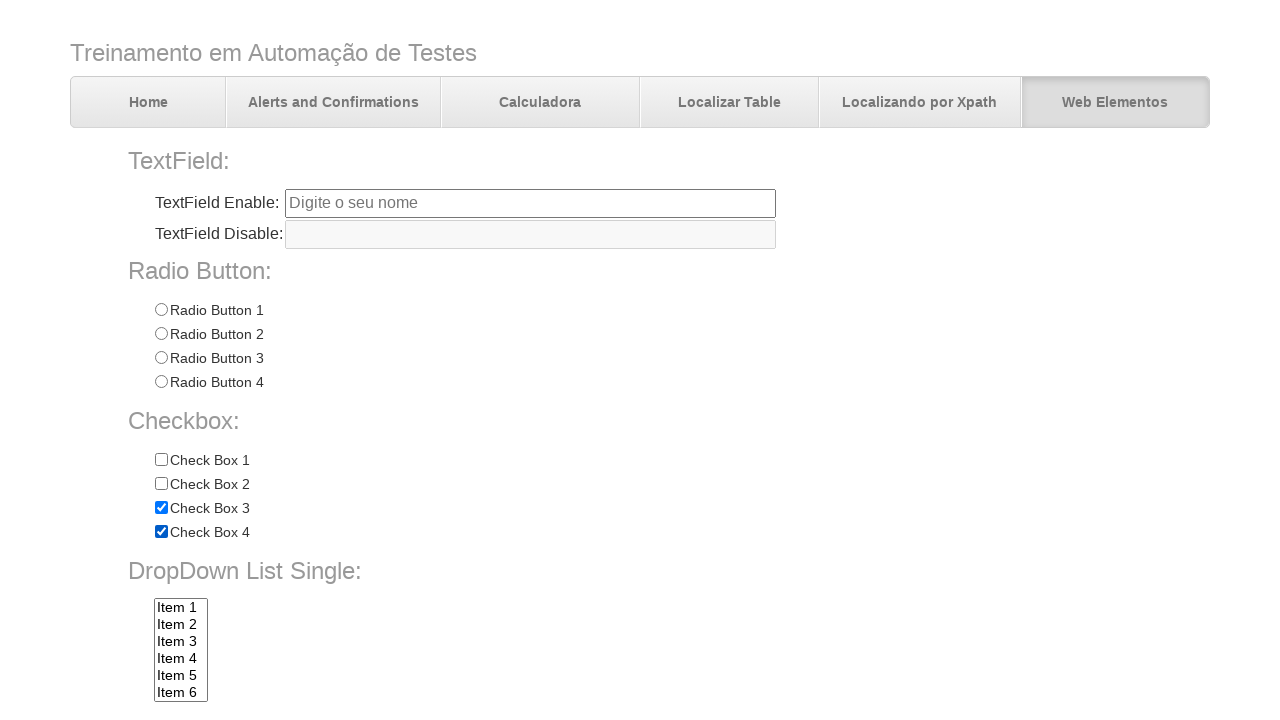

Verified that 'Check 1' checkbox is not checked
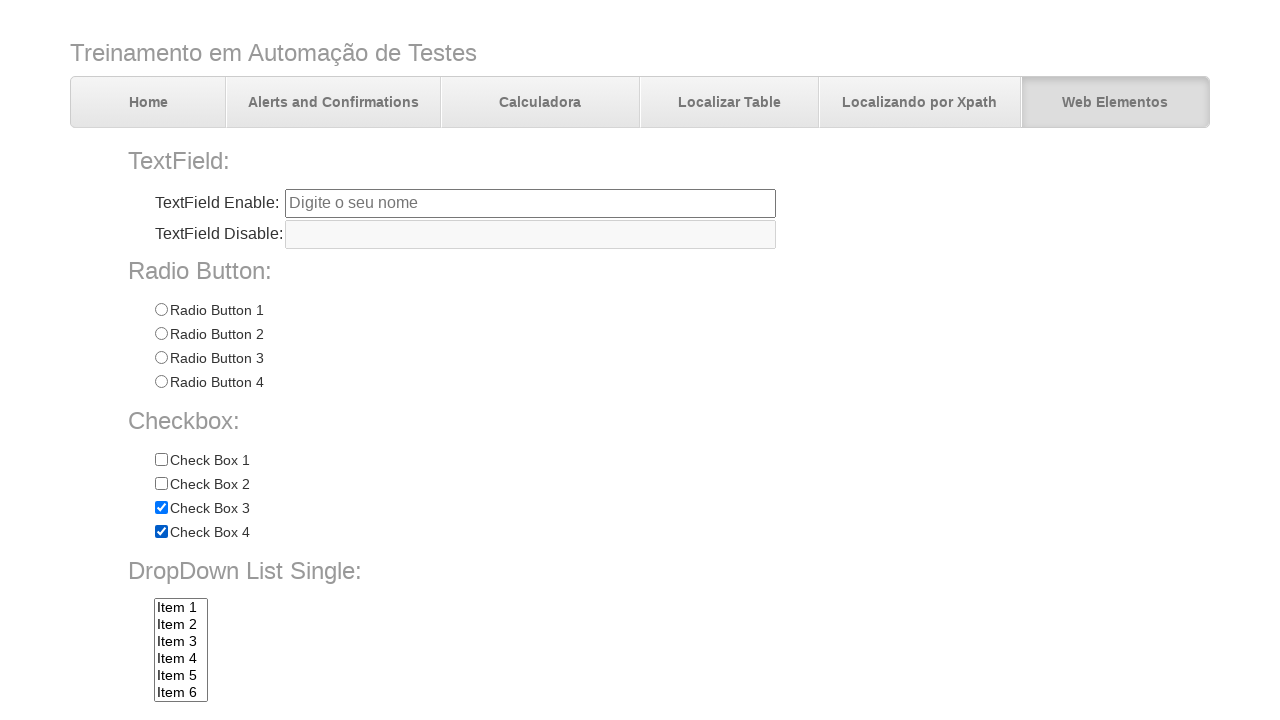

Verified that 'Check 2' checkbox is not checked
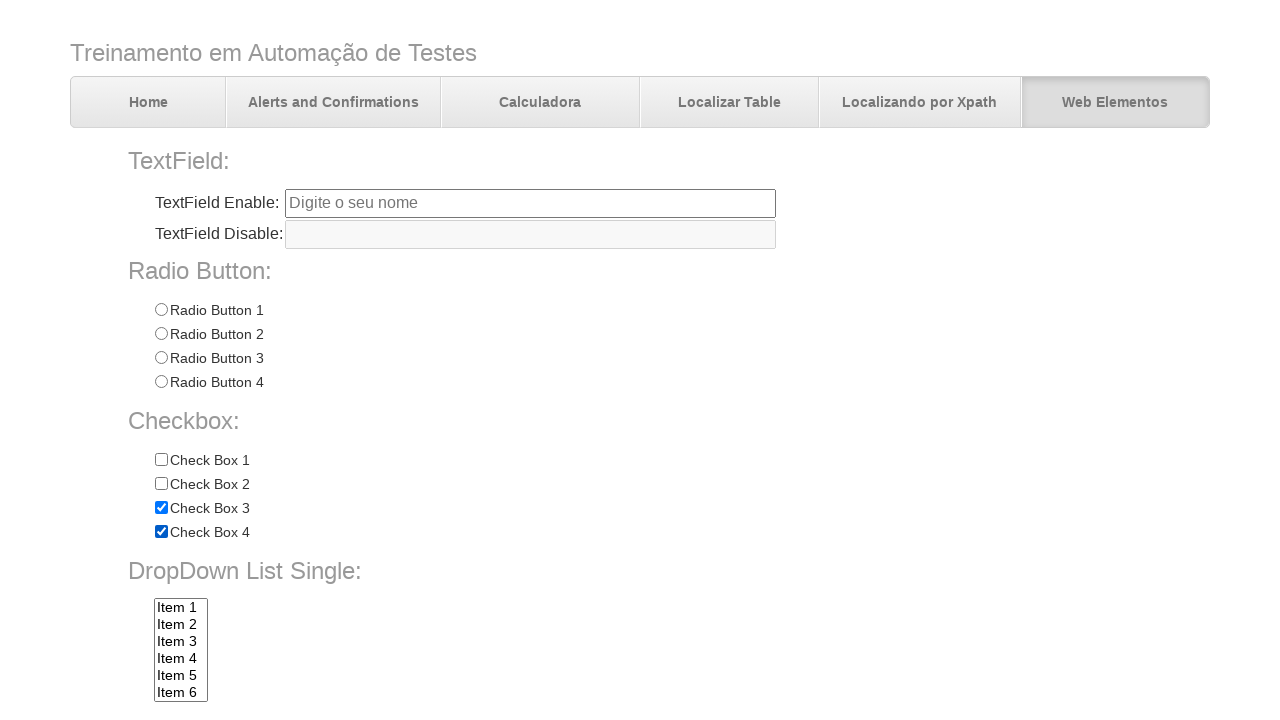

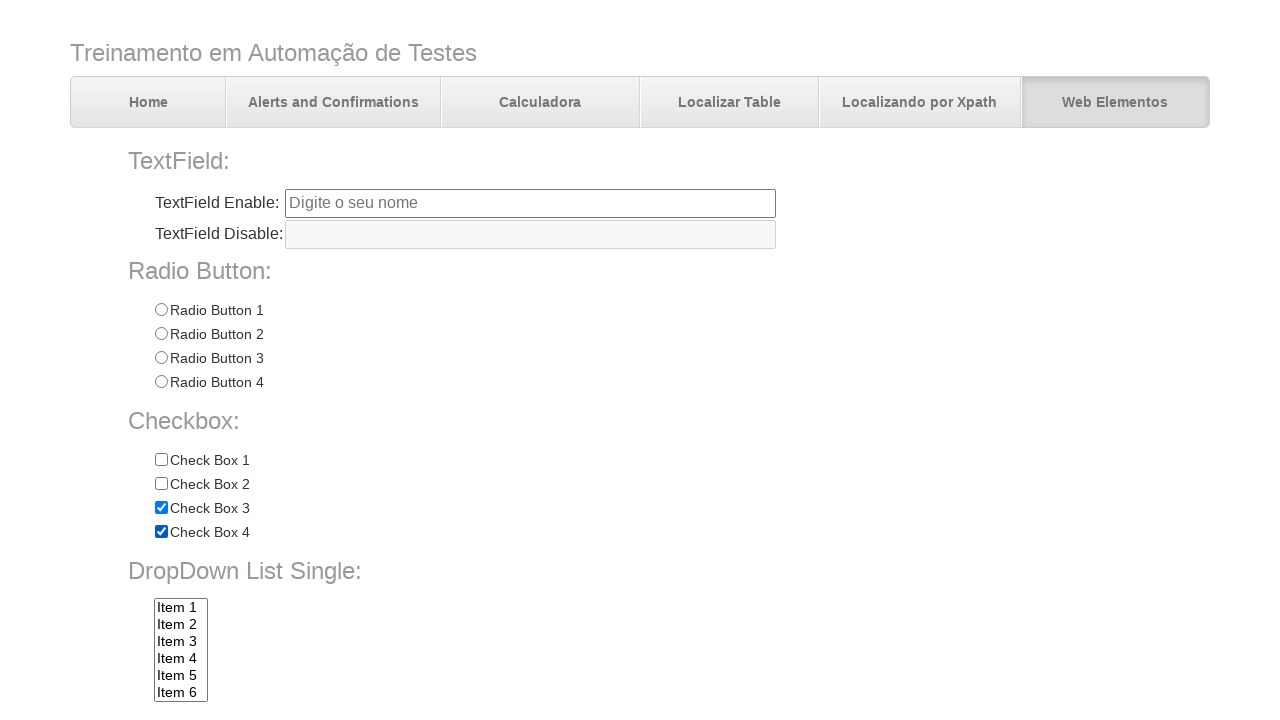